Tests checkbox interaction by clicking on a checkbox element to toggle its state

Starting URL: https://the-internet.herokuapp.com/checkboxes

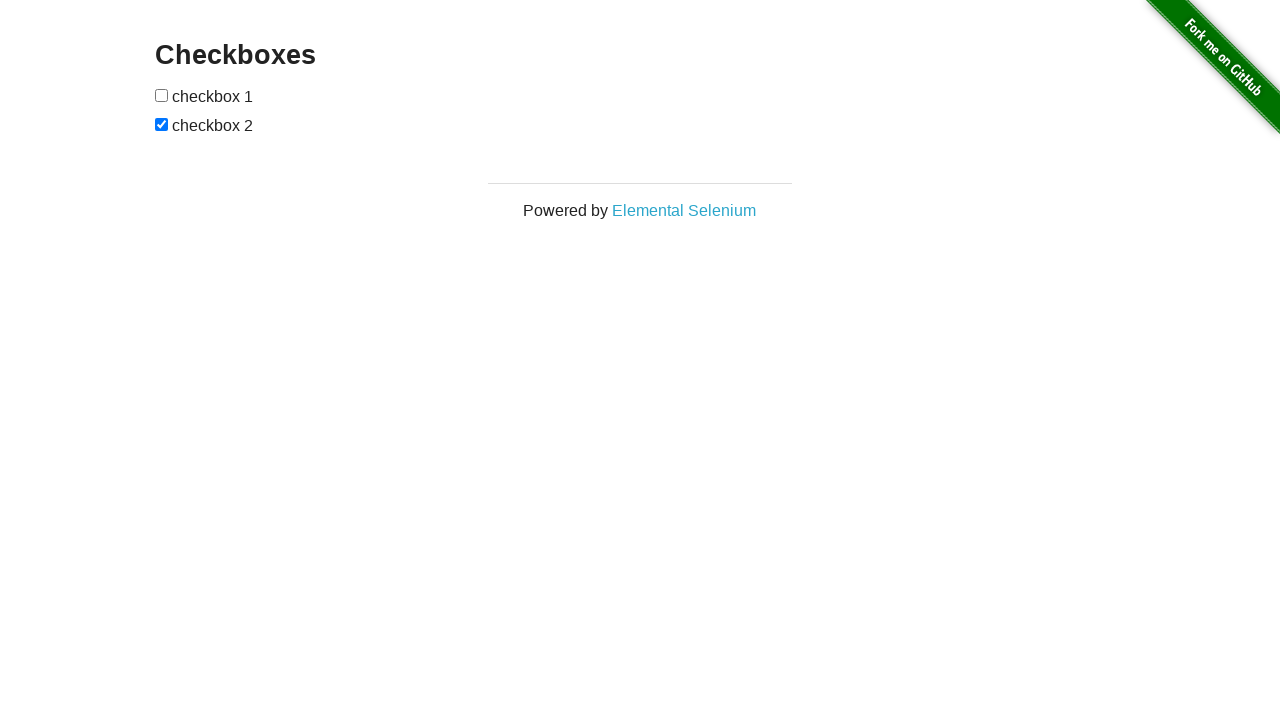

Clicked on the first checkbox to toggle its state at (162, 95) on xpath=//input[@type='checkbox'][1]
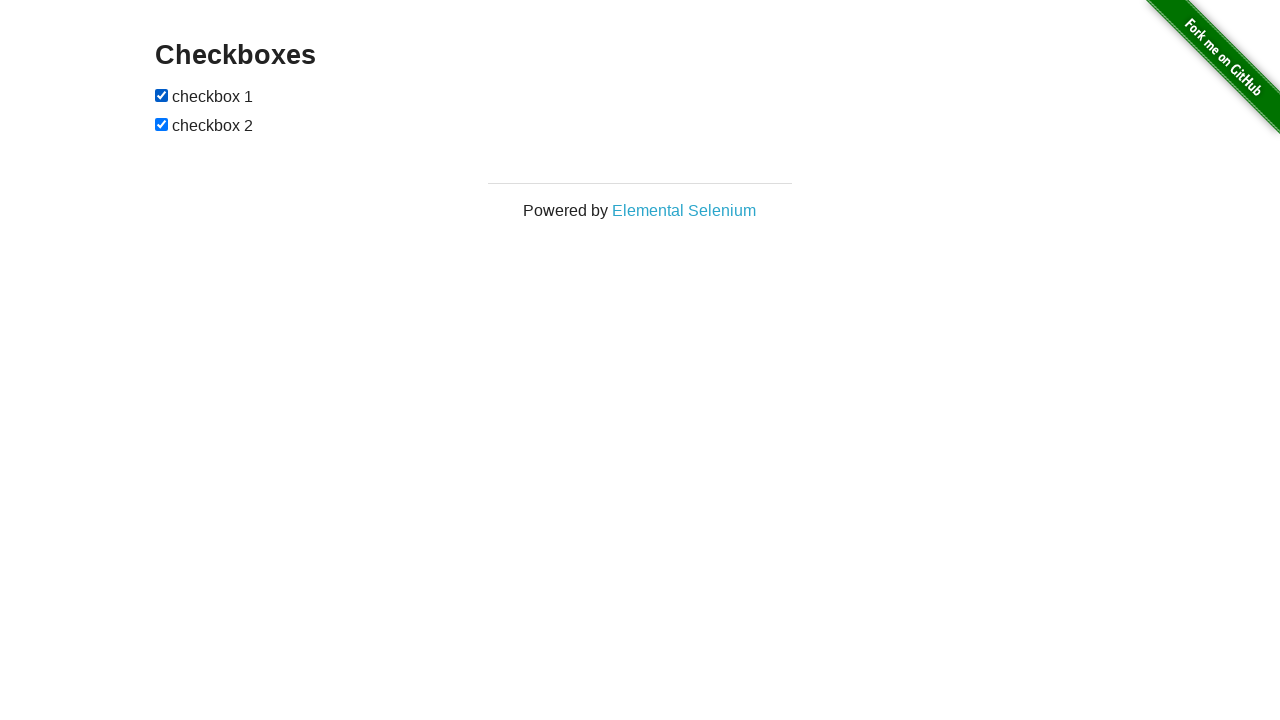

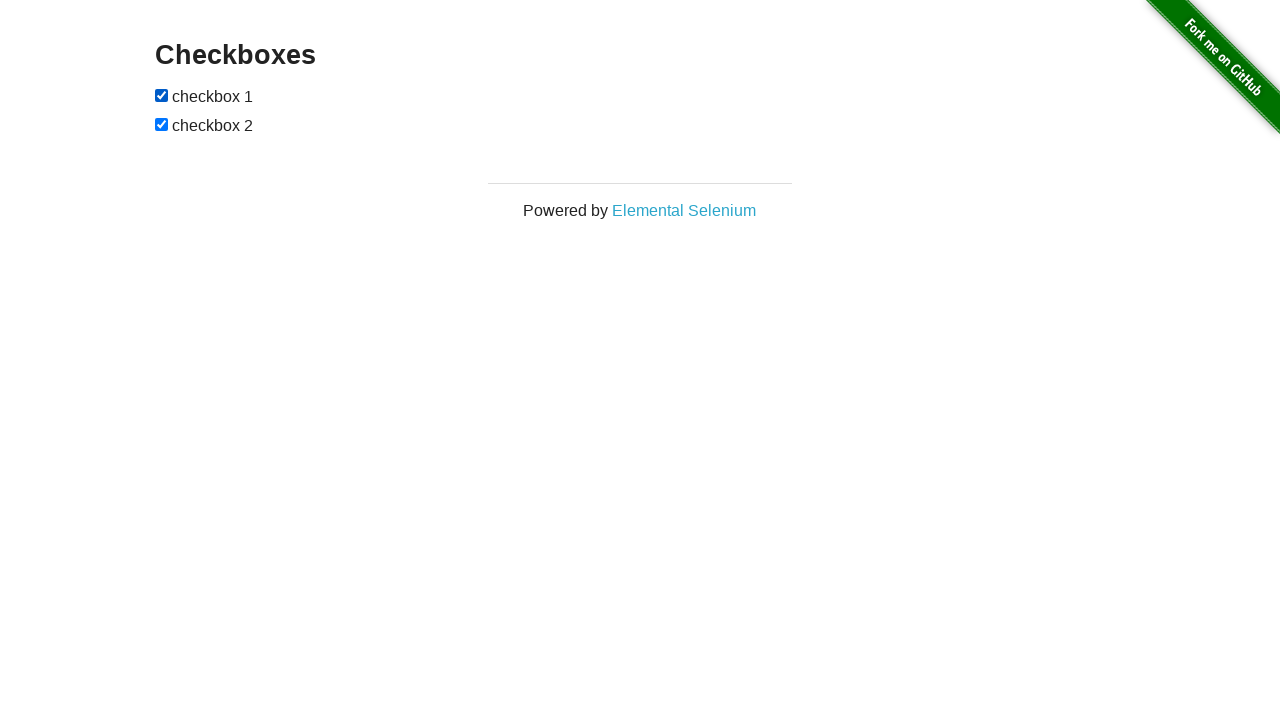